Tests JavaScript alert handling by clicking a button that triggers an alert, accepting it, and verifying the success message is displayed.

Starting URL: https://loopcamp.vercel.app/javascript-alerts.html

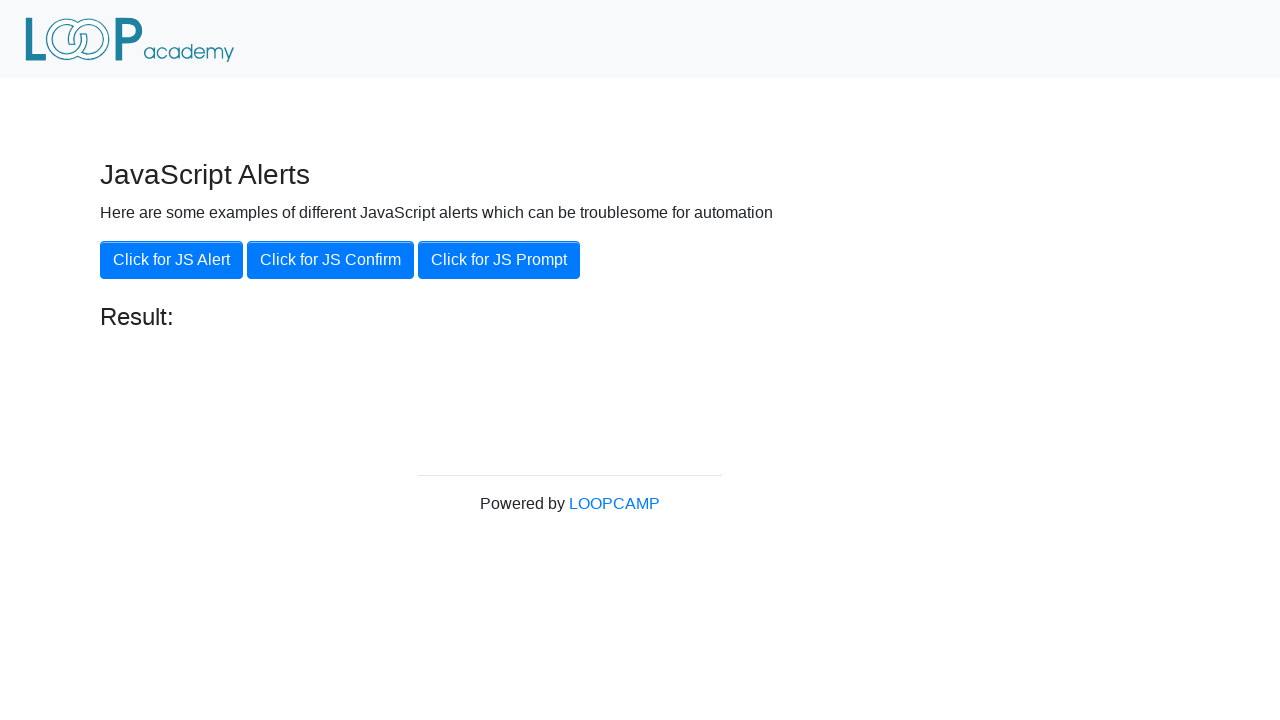

Navigated to JavaScript alerts test page
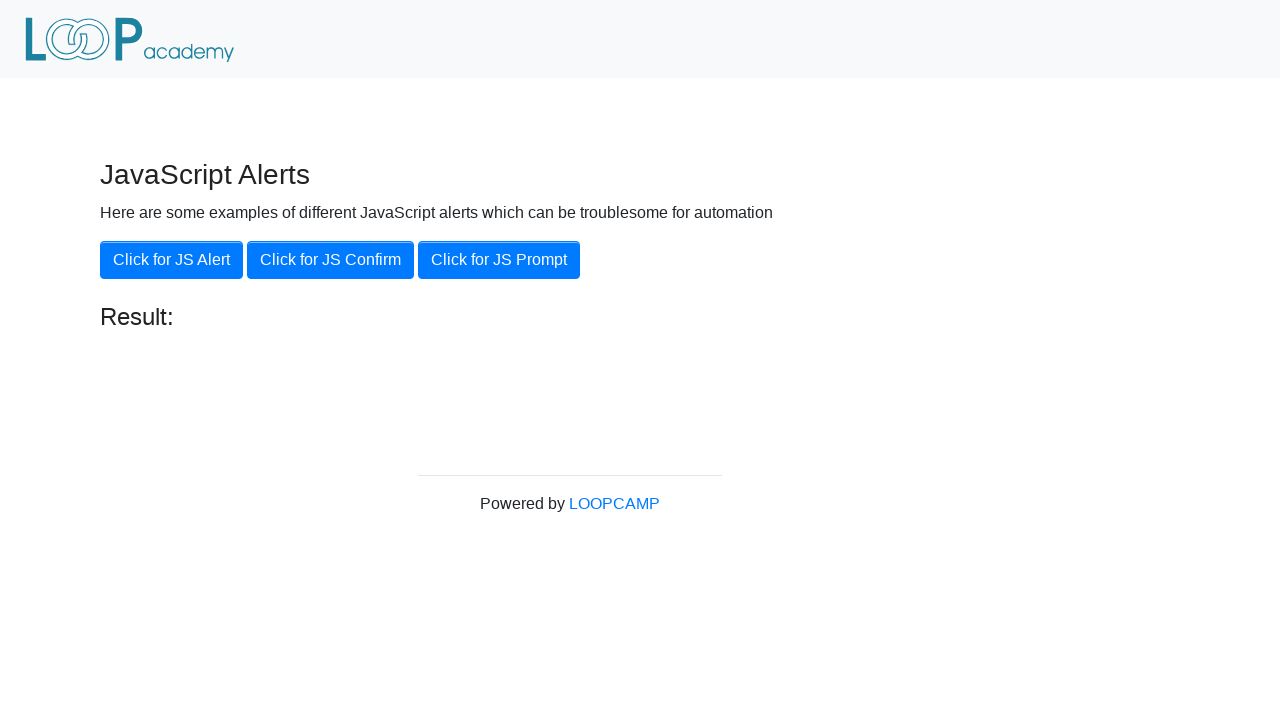

Clicked the 'Click for JS Alert' button at (172, 260) on xpath=//button[.='Click for JS Alert']
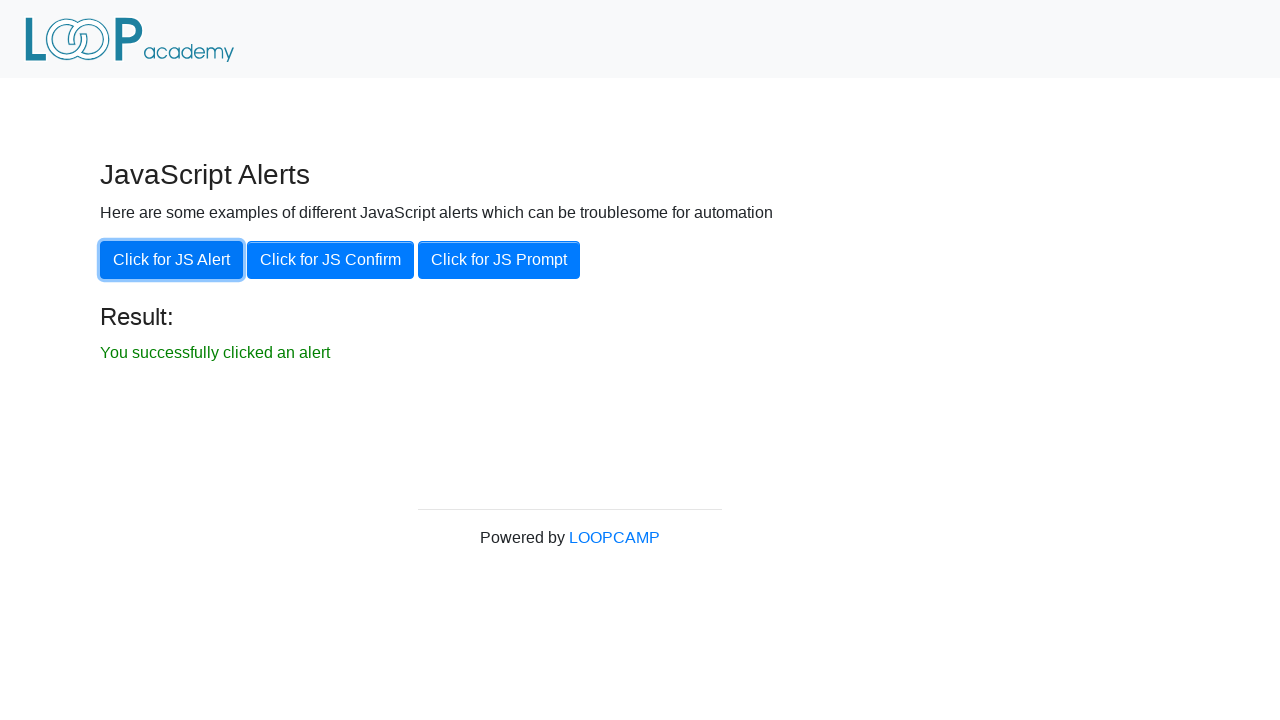

Set up dialog handler to accept alerts
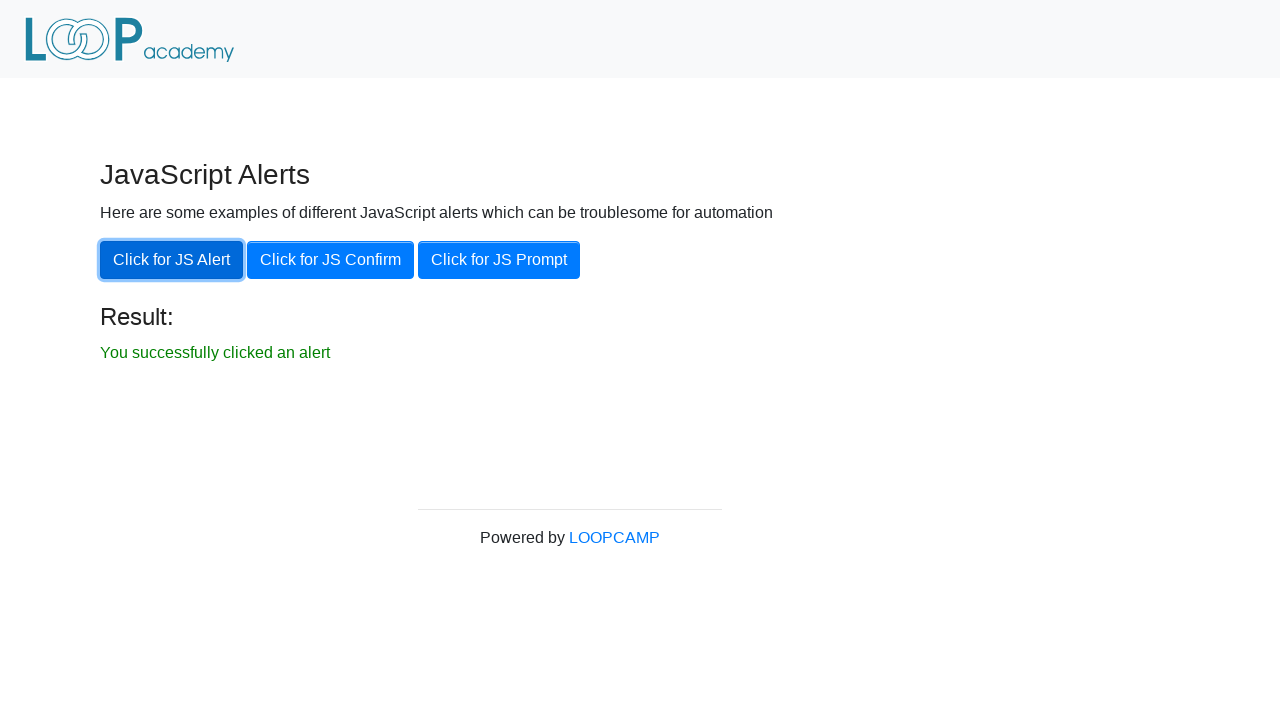

Clicked the 'Click for JS Alert' button again to trigger alert at (172, 260) on xpath=//button[.='Click for JS Alert']
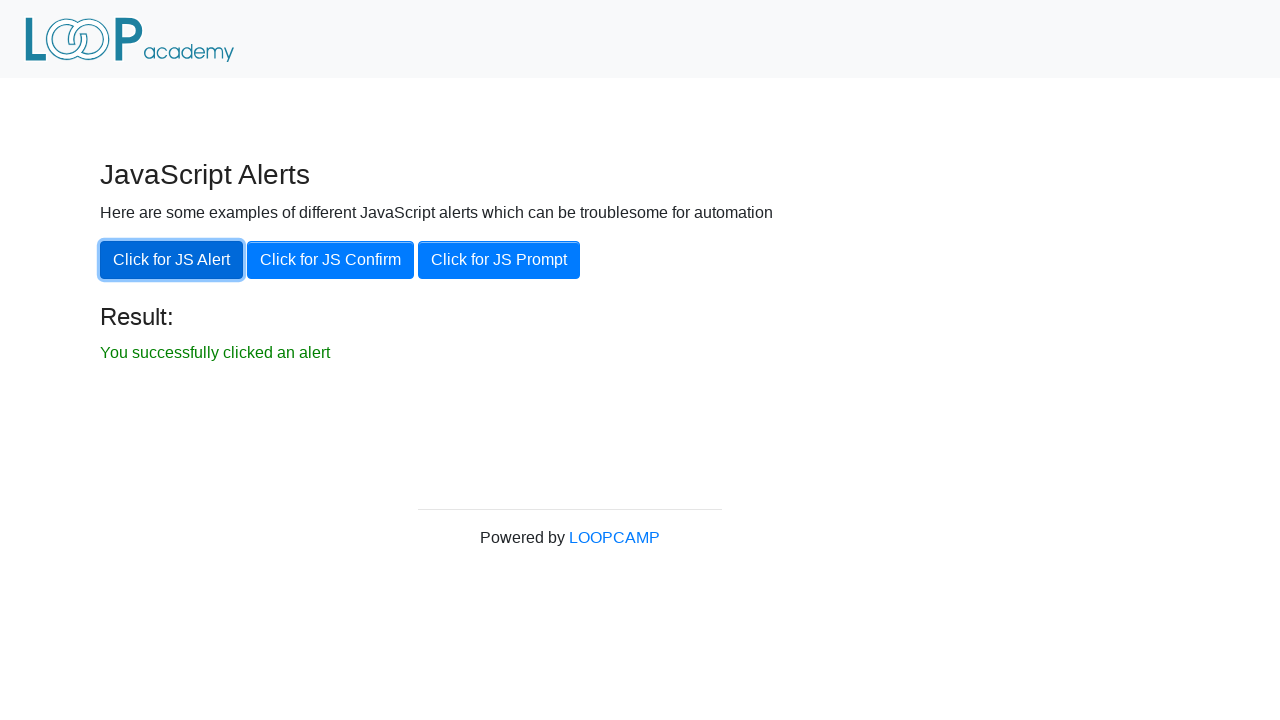

Result message element is visible
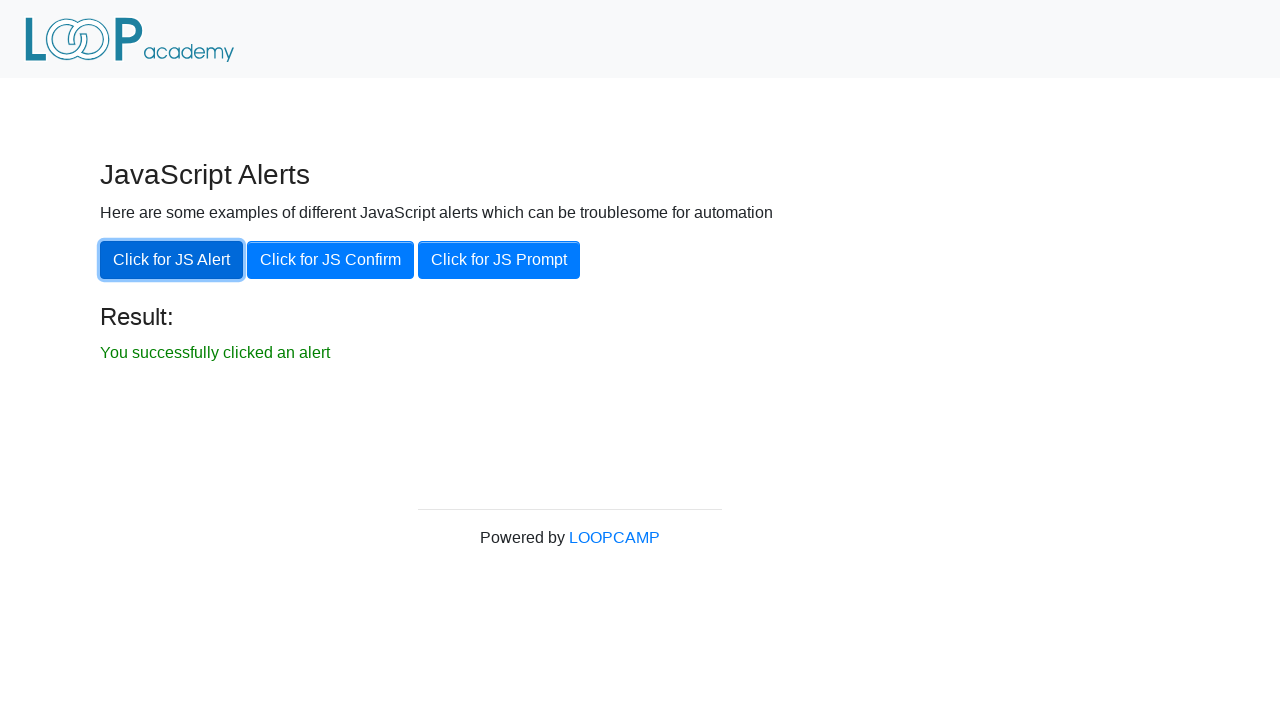

Retrieved result text content
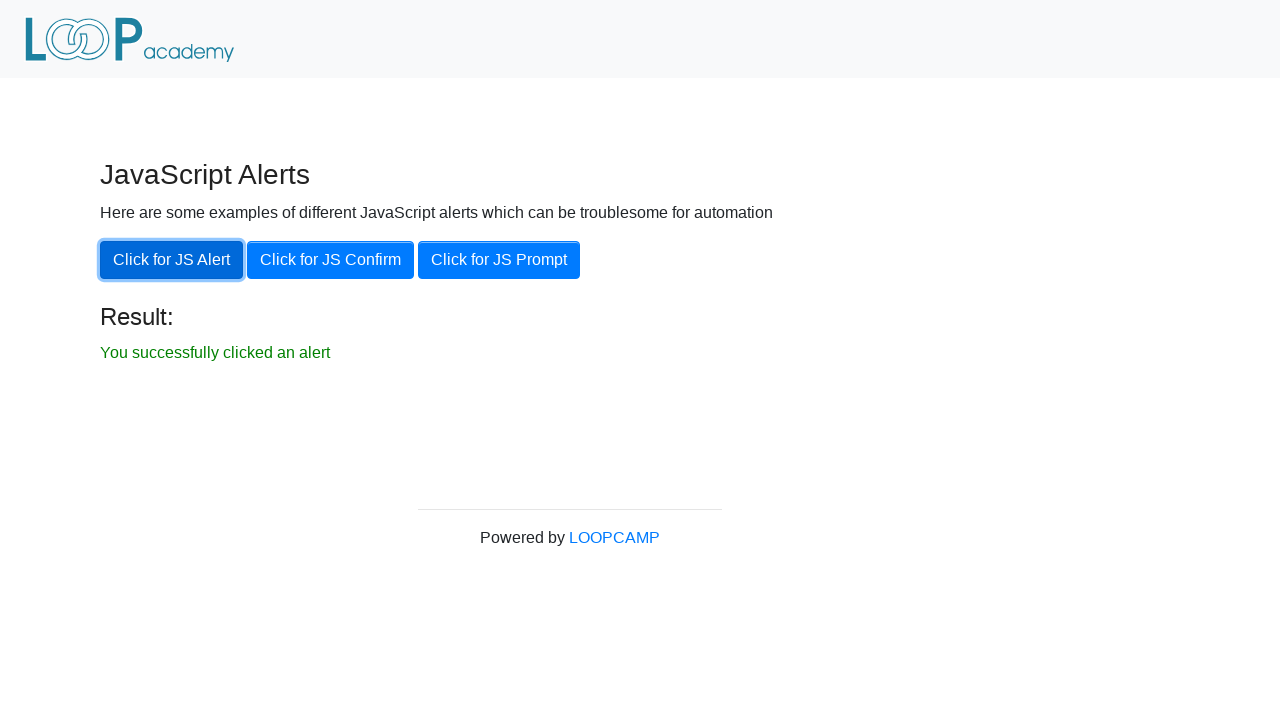

Verified success message: 'You successfully clicked an alert'
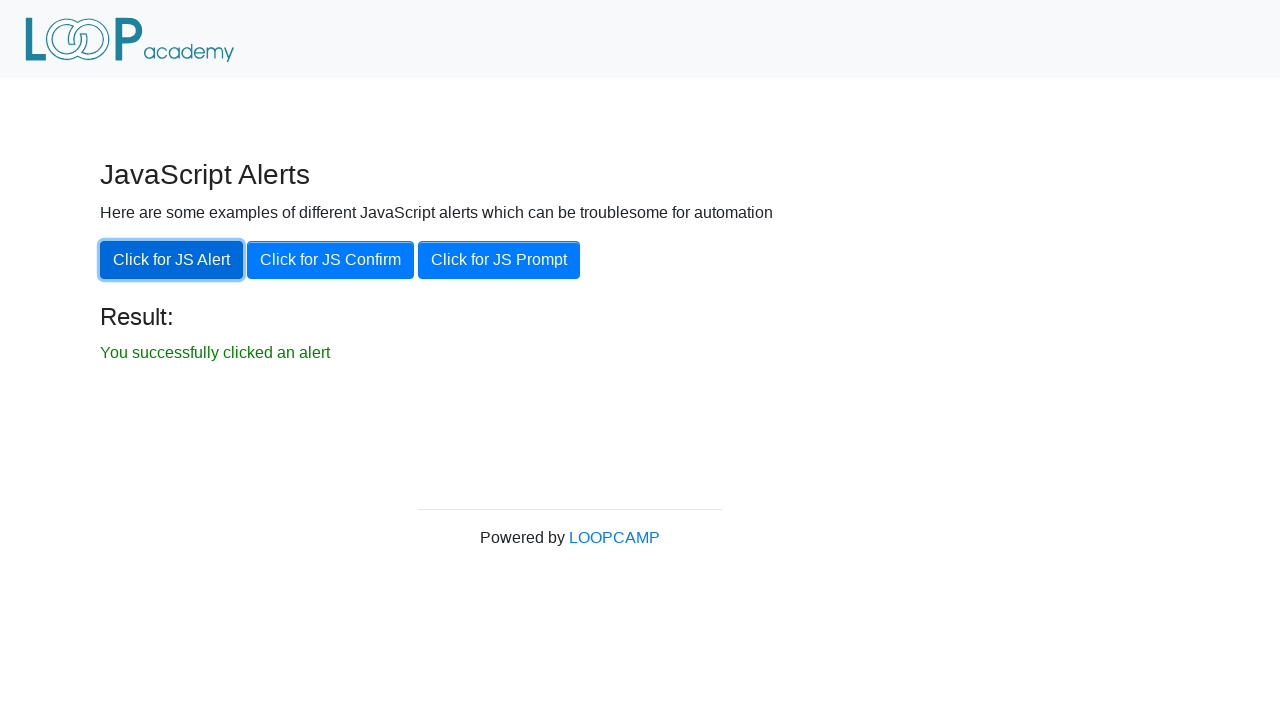

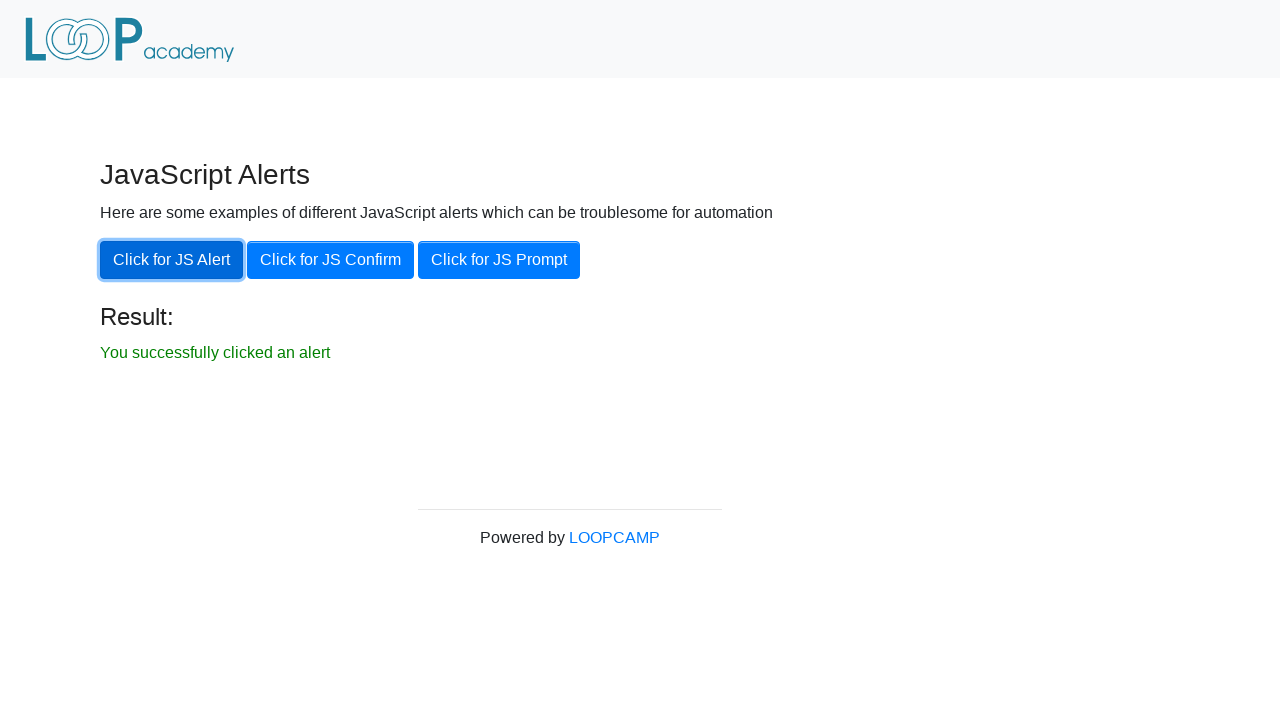